Tests checkbox functionality by navigating to the checkboxes page and checking a checkbox element

Starting URL: https://practice.cydeo.com/

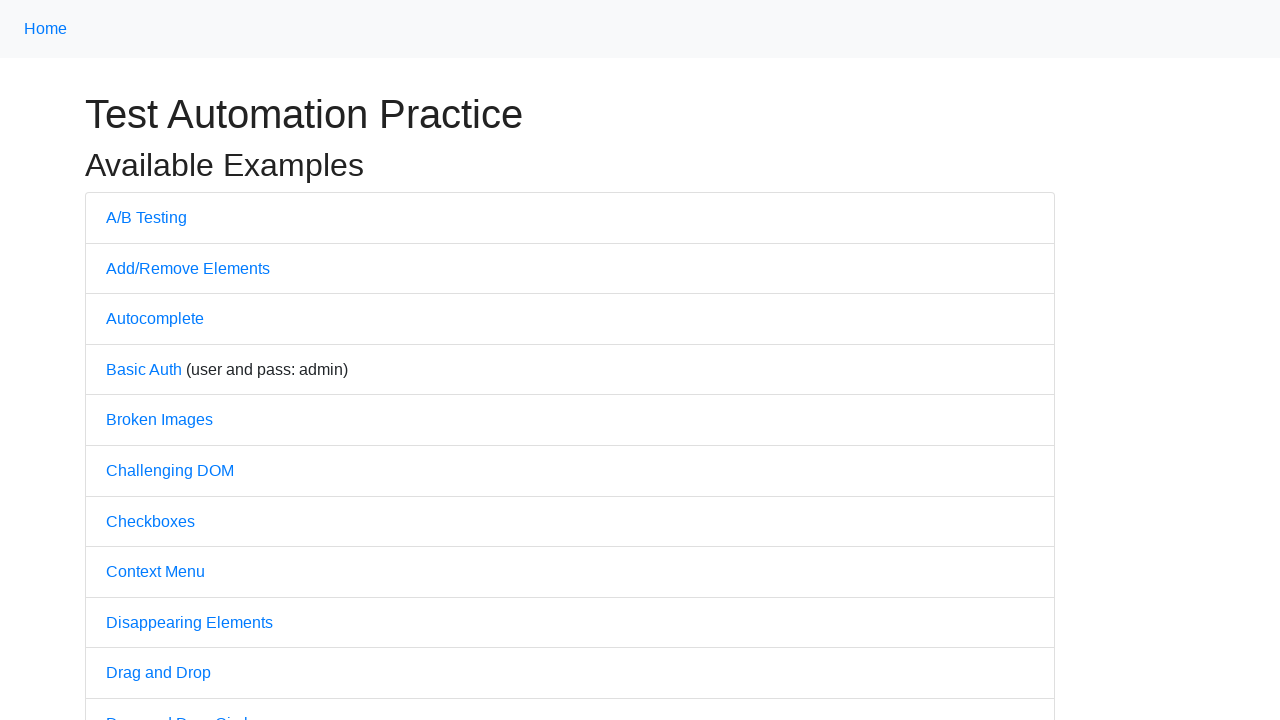

Clicked on the Checkboxes link at (150, 521) on text='Checkboxes'
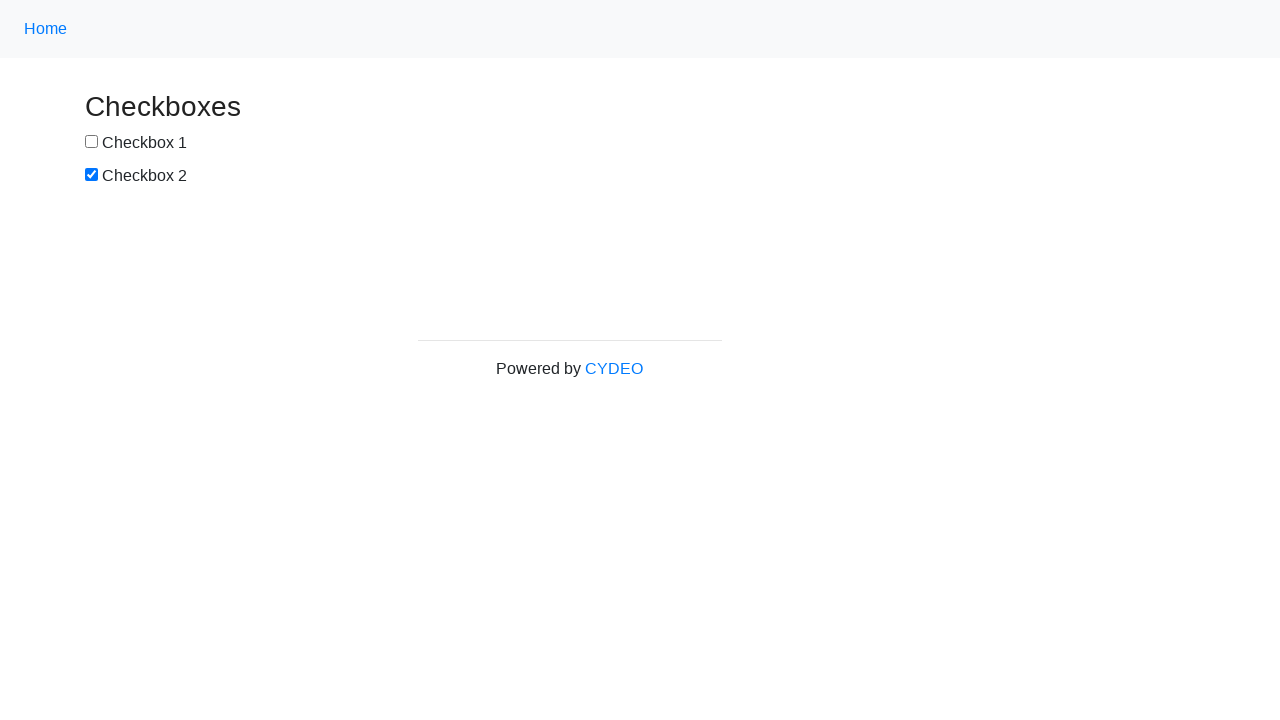

Checked the checkbox element with id 'box1' at (92, 142) on #box1
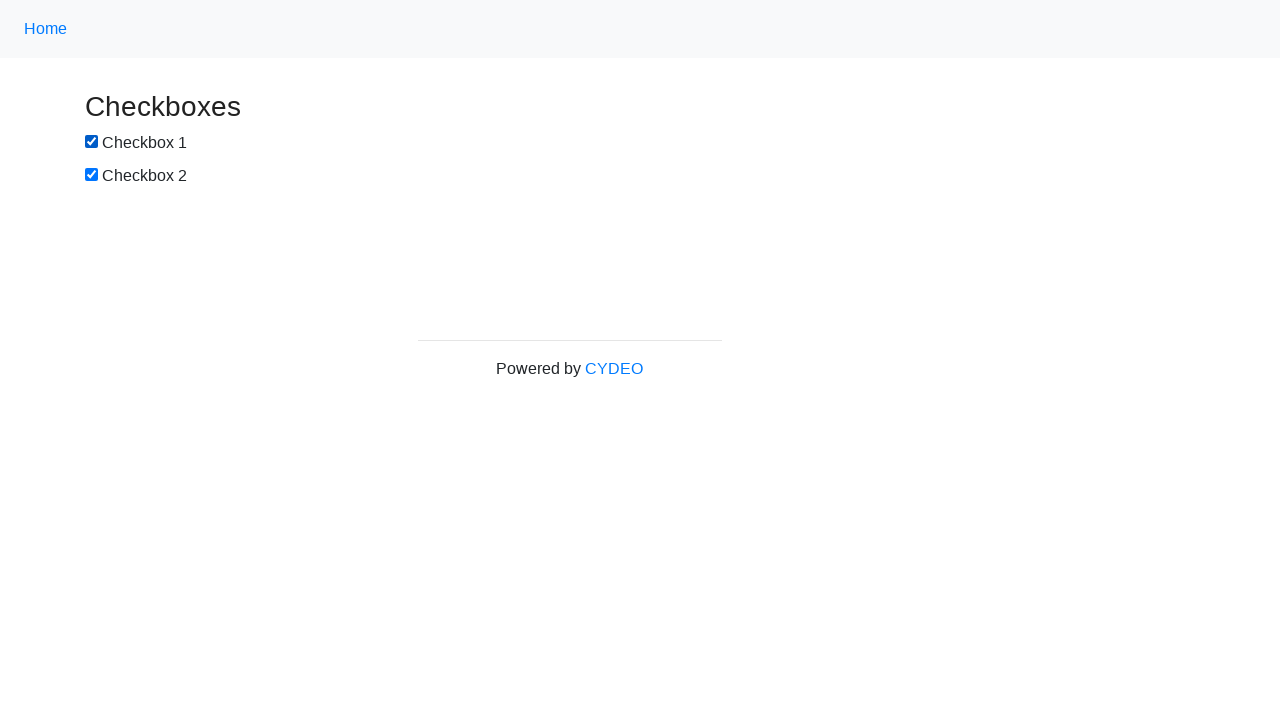

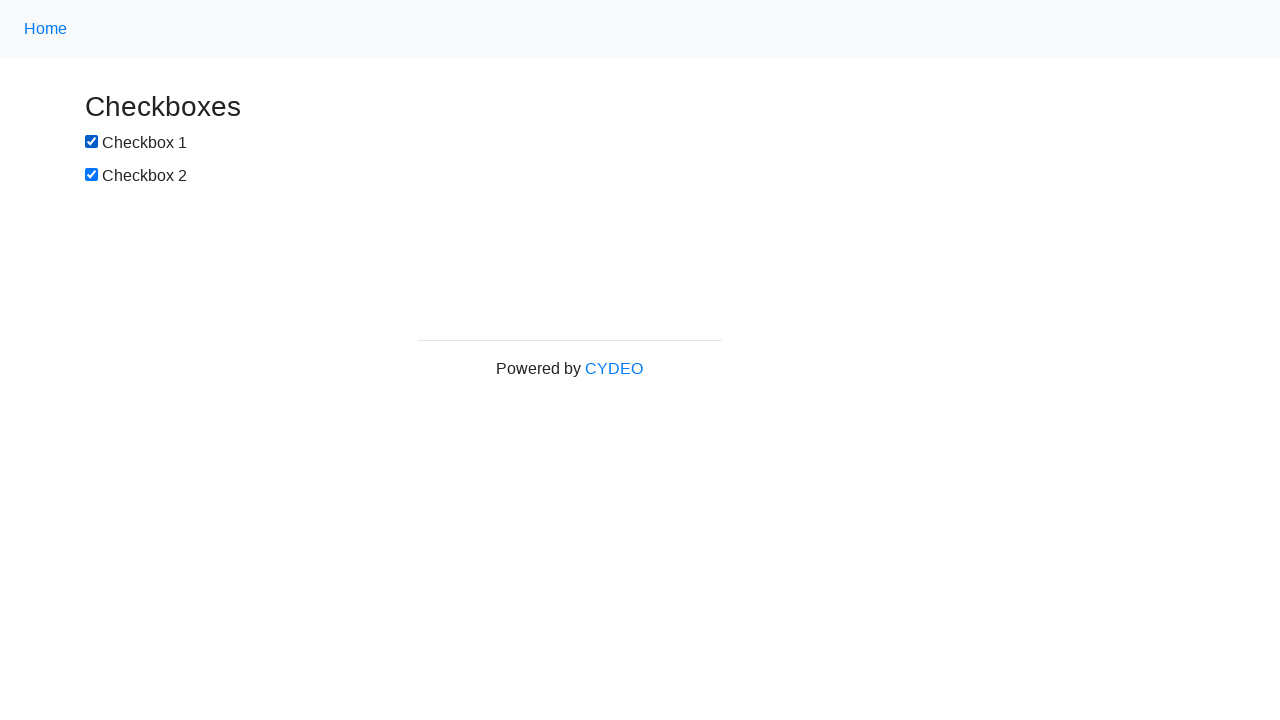